Tests navigation by clicking on footer links in a specific column, opening each link in a new tab, and switching between tabs to verify pages load correctly

Starting URL: http://qaclickacademy.com/practice.php

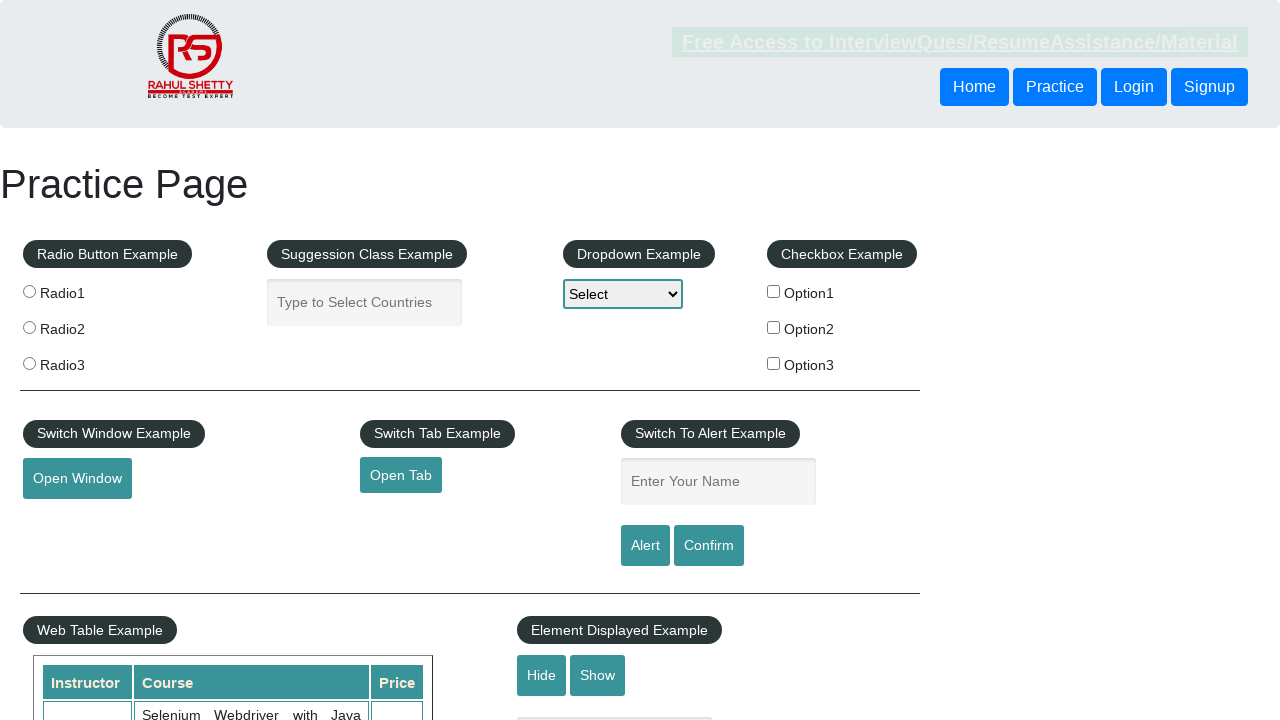

Footer section loaded with ID gf-BIG
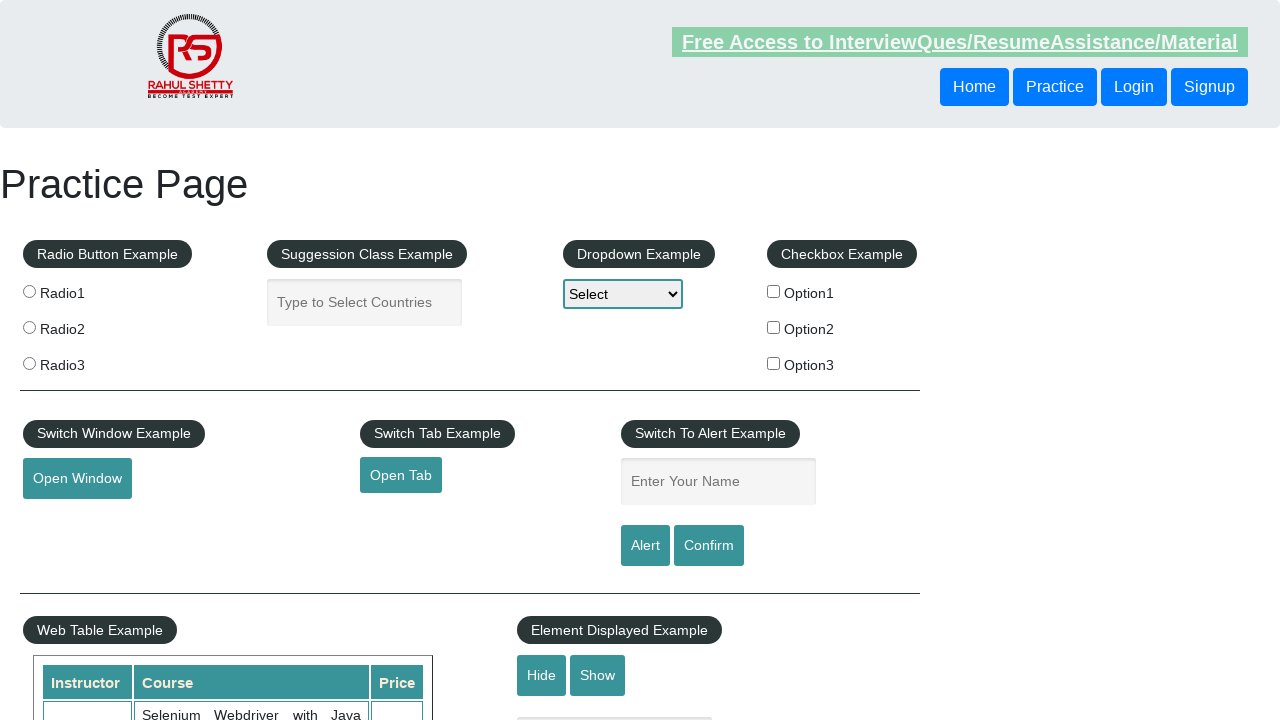

Located first column of footer links
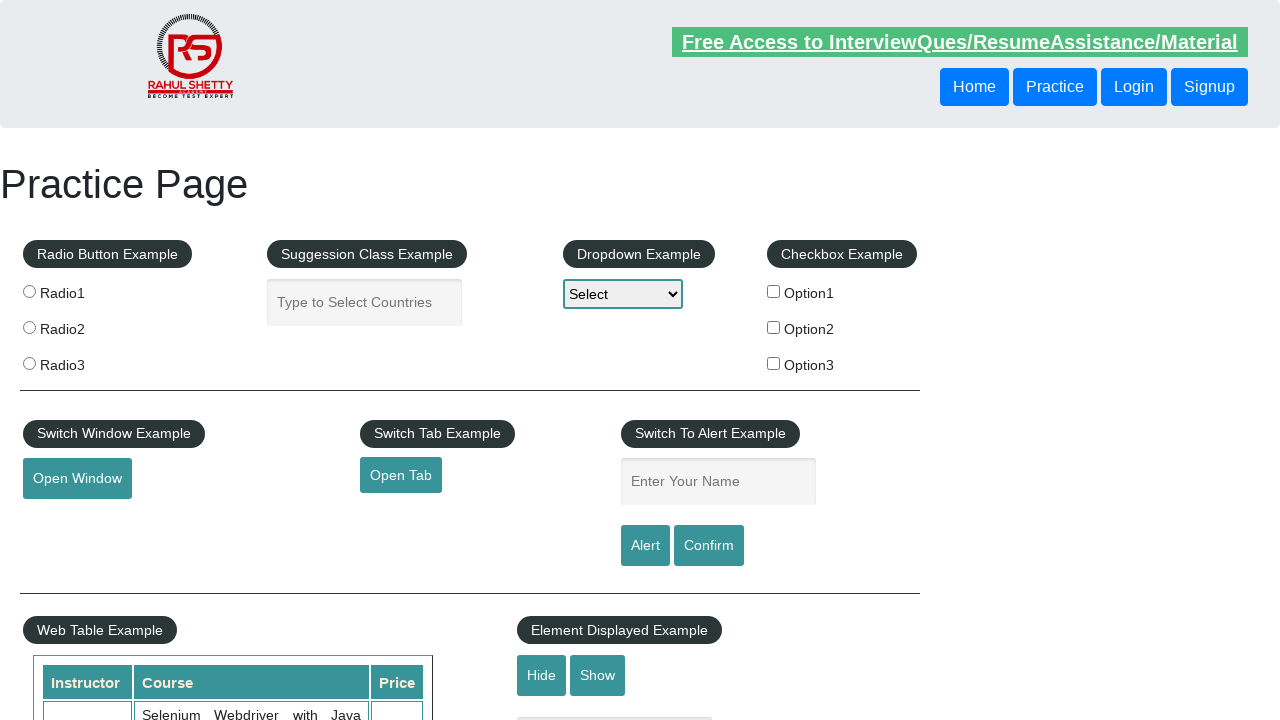

Found all anchor tags in footer column
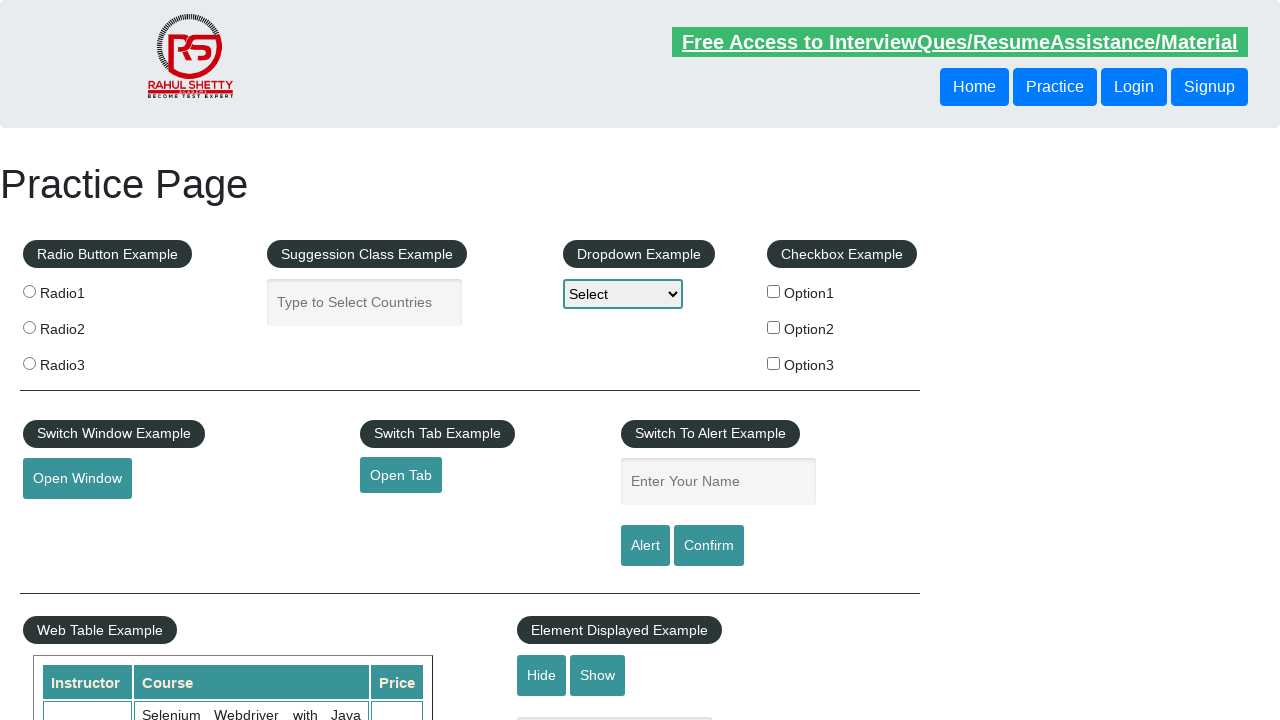

Counted 5 links in footer column
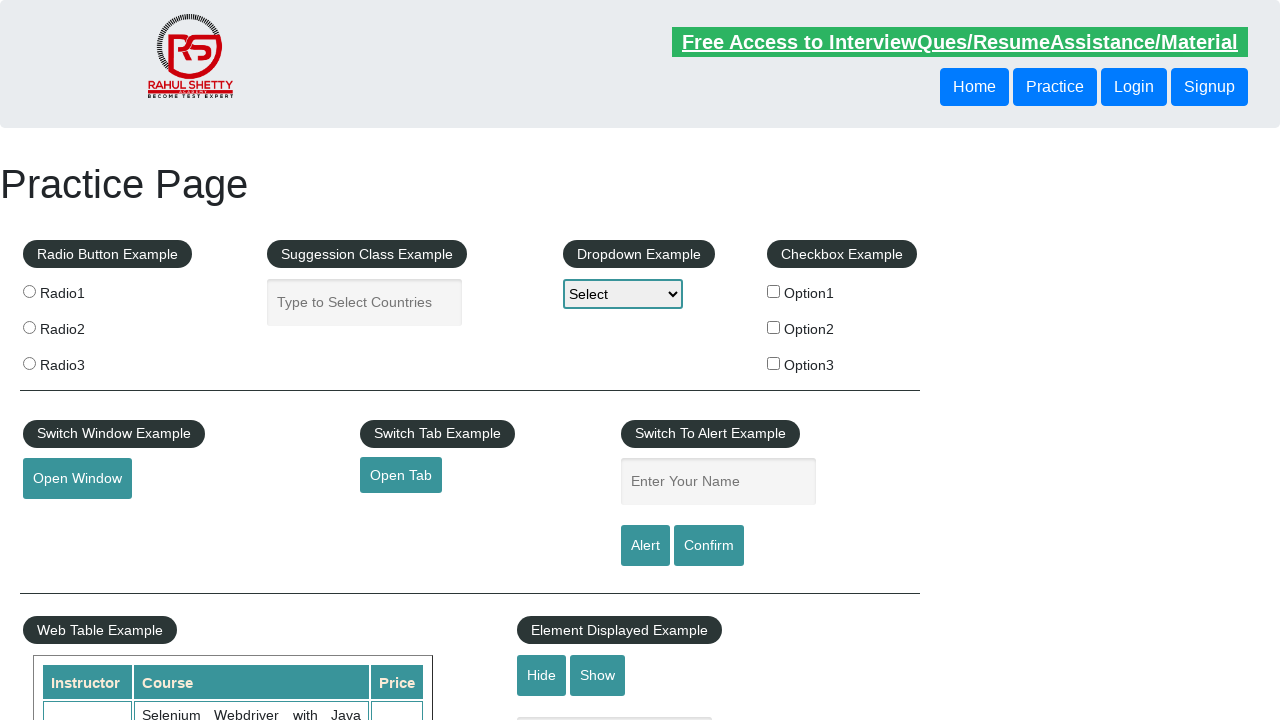

Retrieved link at index 1
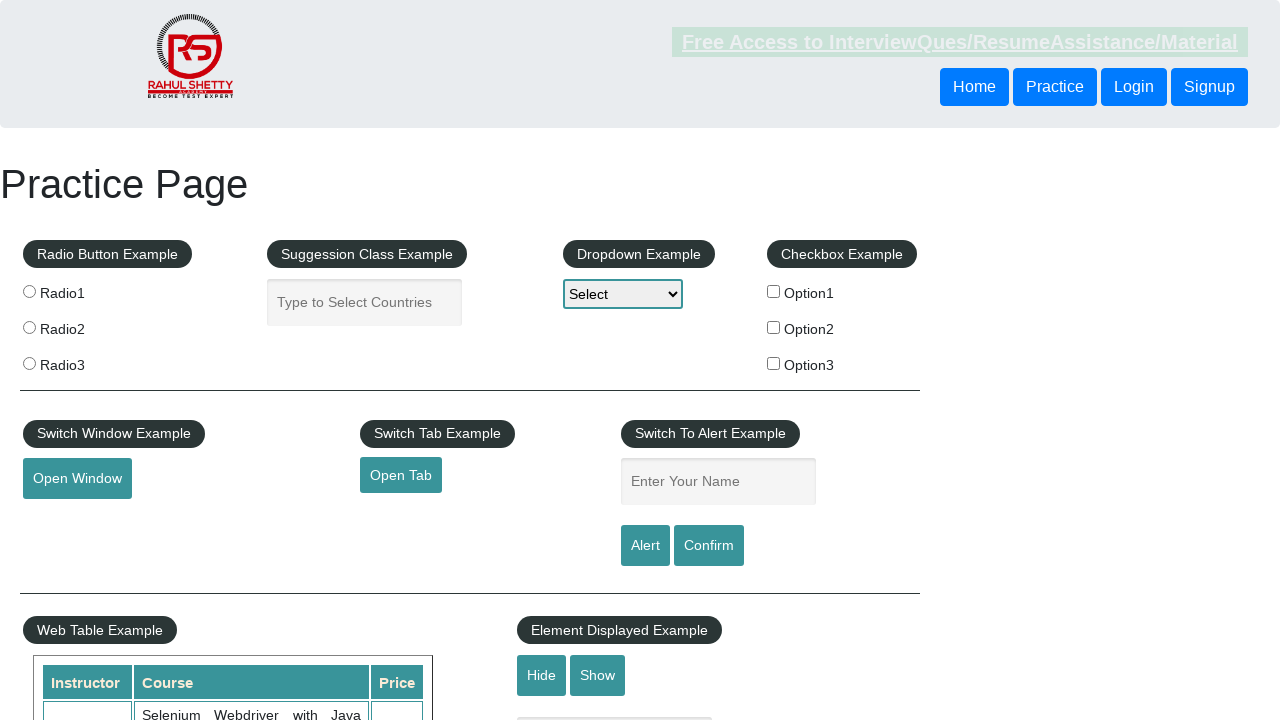

Opened footer link 1 in new tab using Ctrl+Click at (68, 520) on xpath=//div[@id='gf-BIG']//table/tbody/tr/td[1]/ul >> a >> nth=1
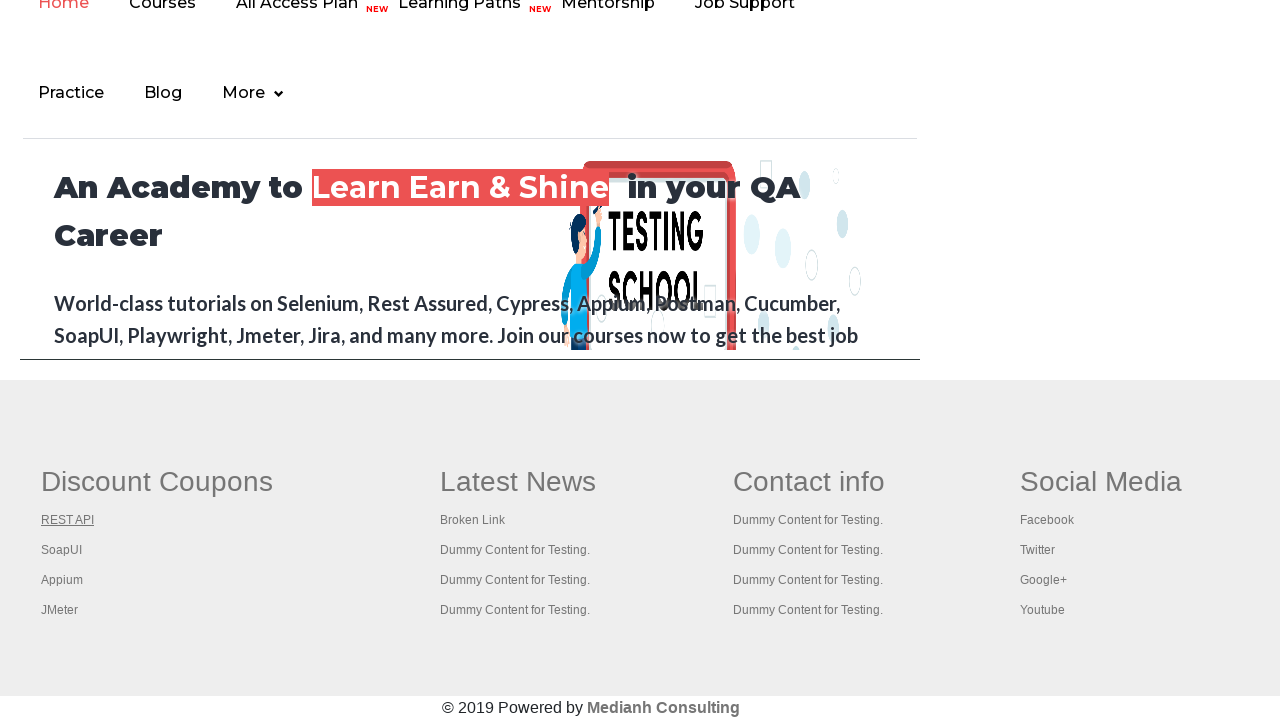

Waited 2 seconds for new tab to open
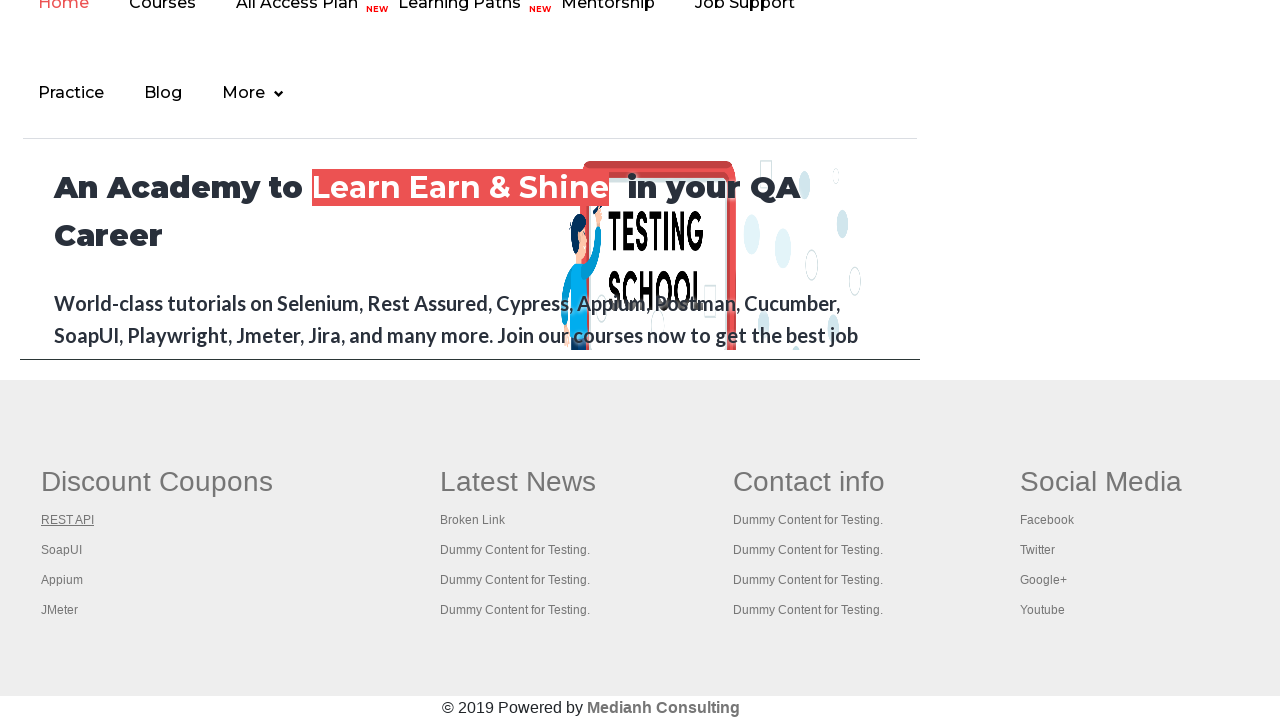

Retrieved link at index 2
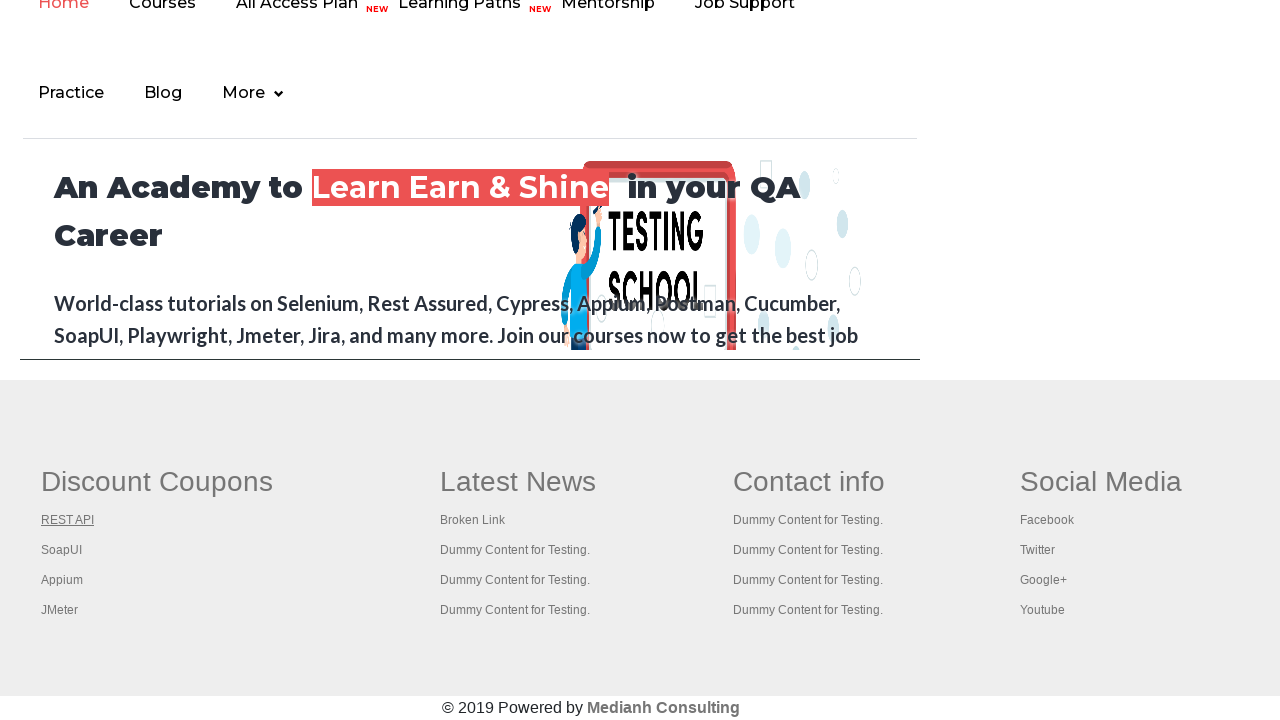

Opened footer link 2 in new tab using Ctrl+Click at (62, 550) on xpath=//div[@id='gf-BIG']//table/tbody/tr/td[1]/ul >> a >> nth=2
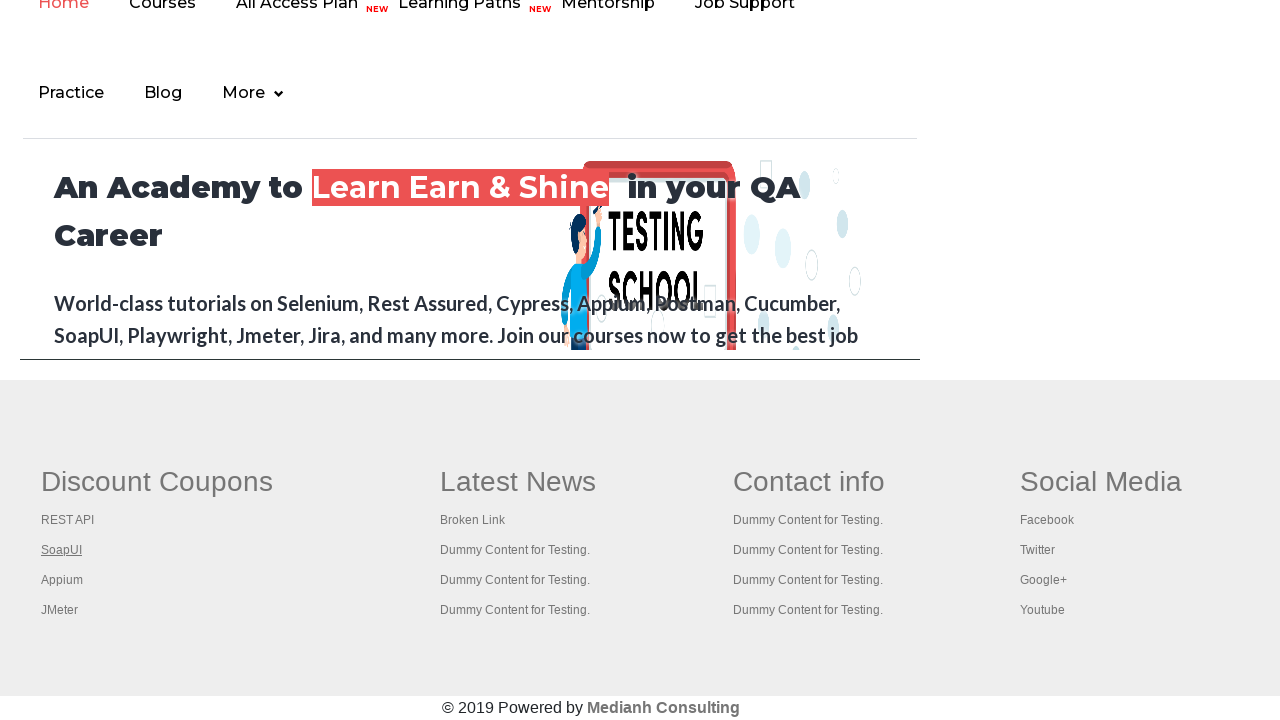

Waited 2 seconds for new tab to open
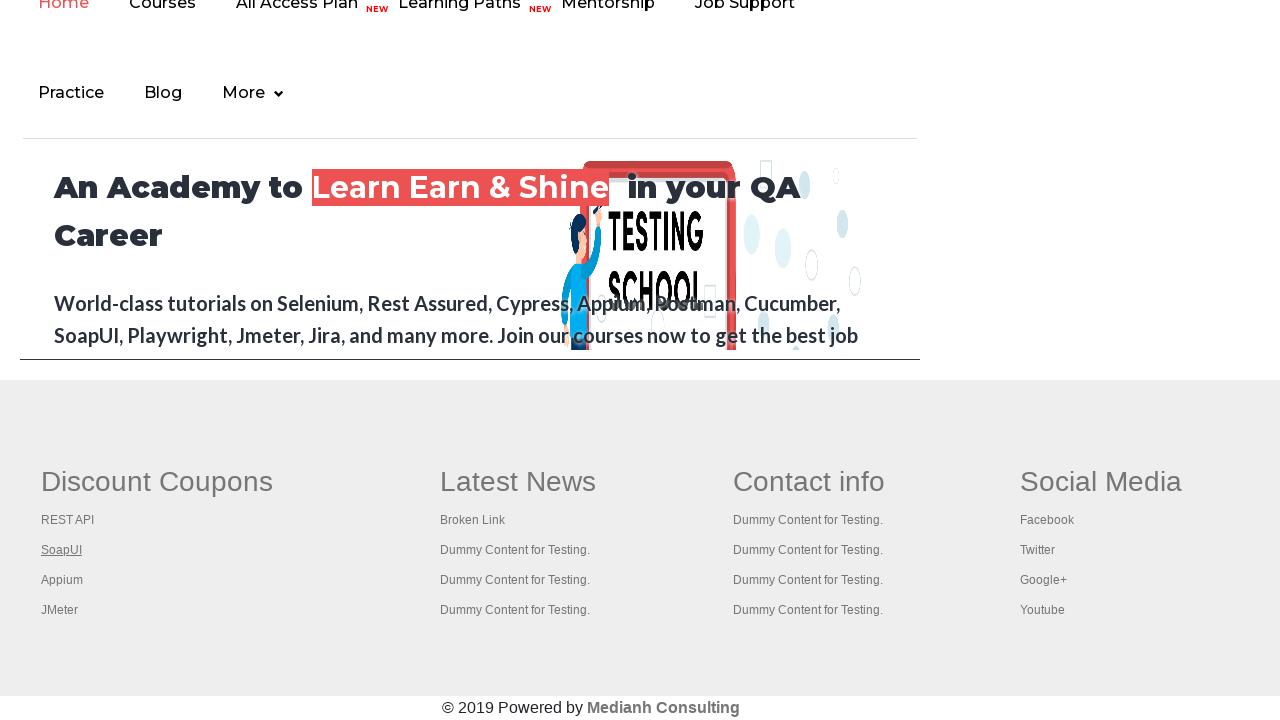

Retrieved link at index 3
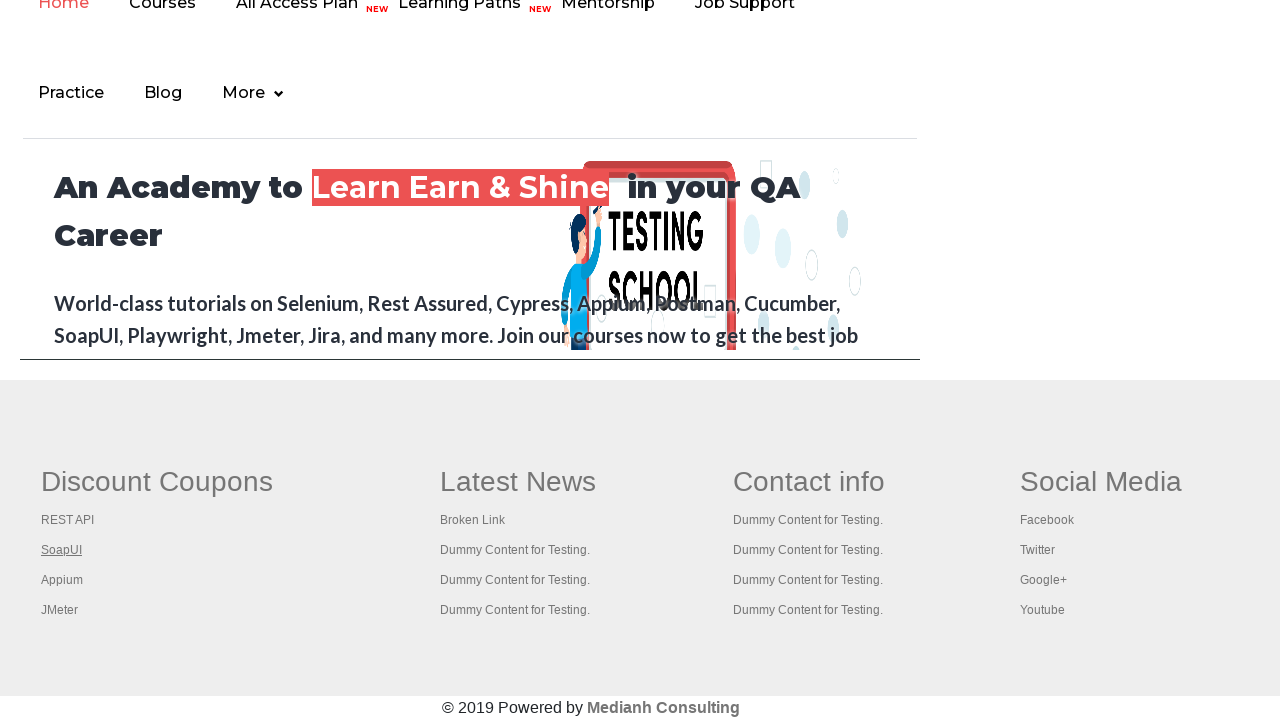

Opened footer link 3 in new tab using Ctrl+Click at (62, 580) on xpath=//div[@id='gf-BIG']//table/tbody/tr/td[1]/ul >> a >> nth=3
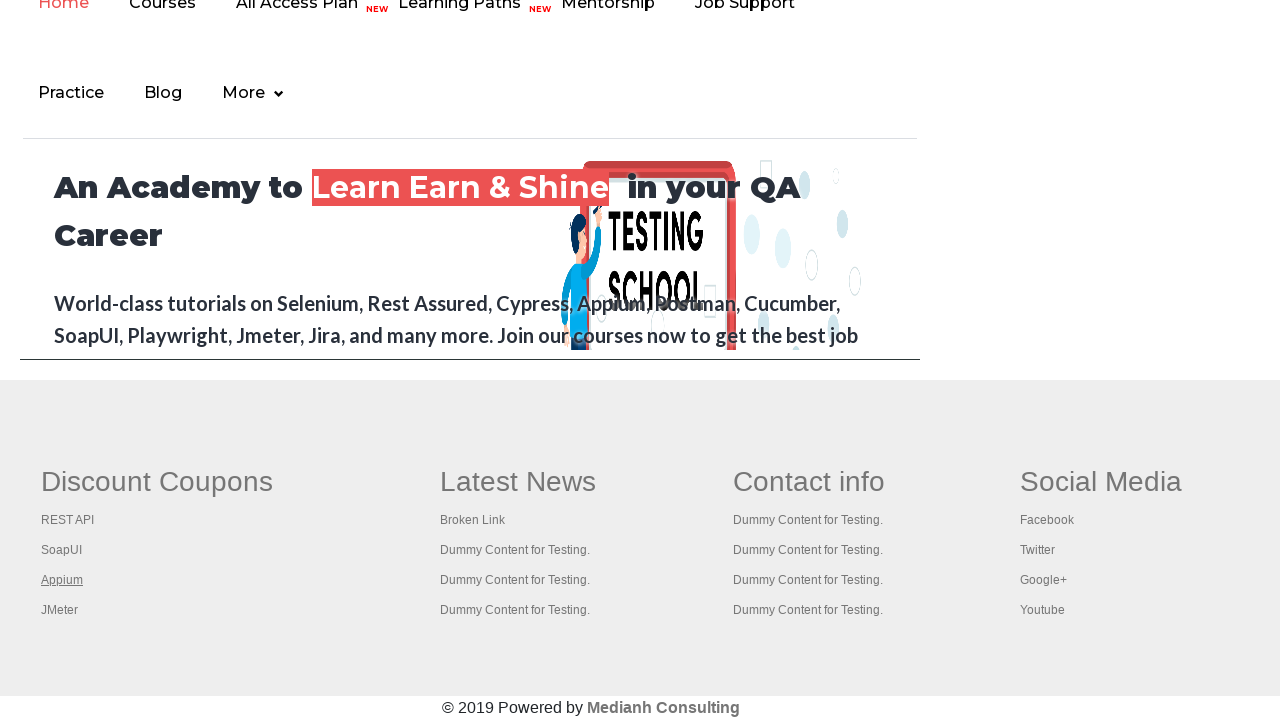

Waited 2 seconds for new tab to open
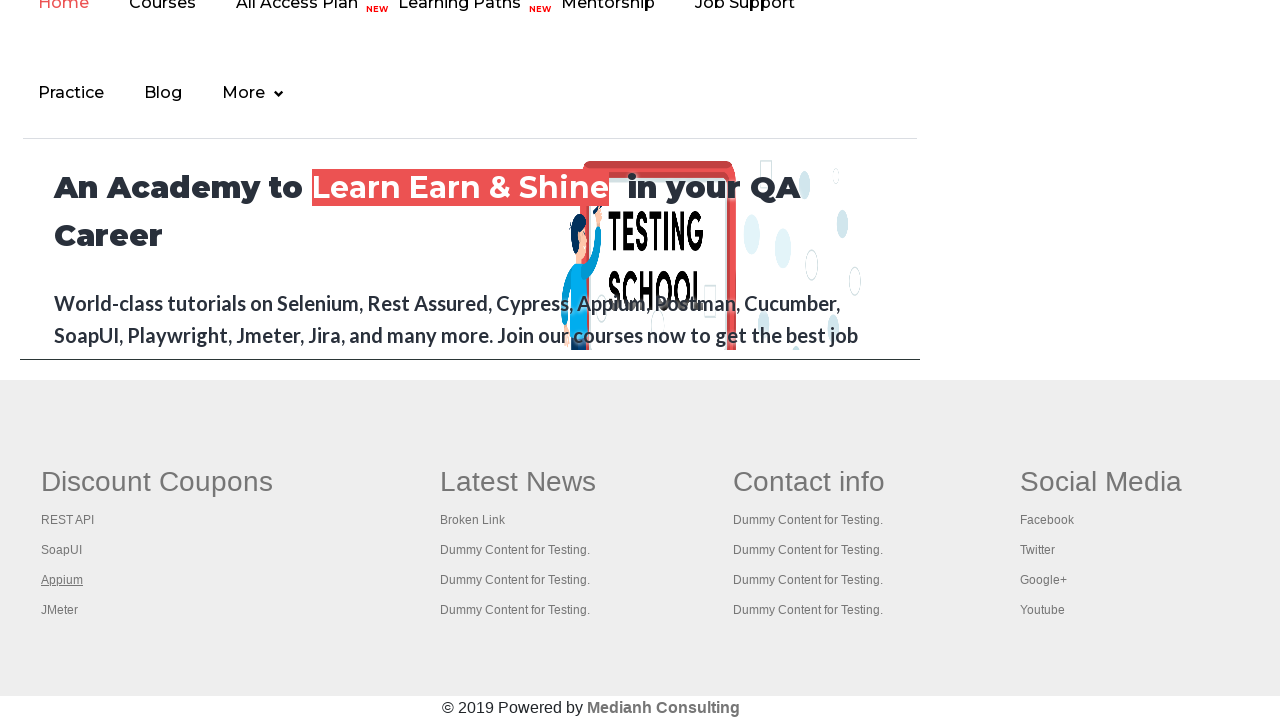

Retrieved link at index 4
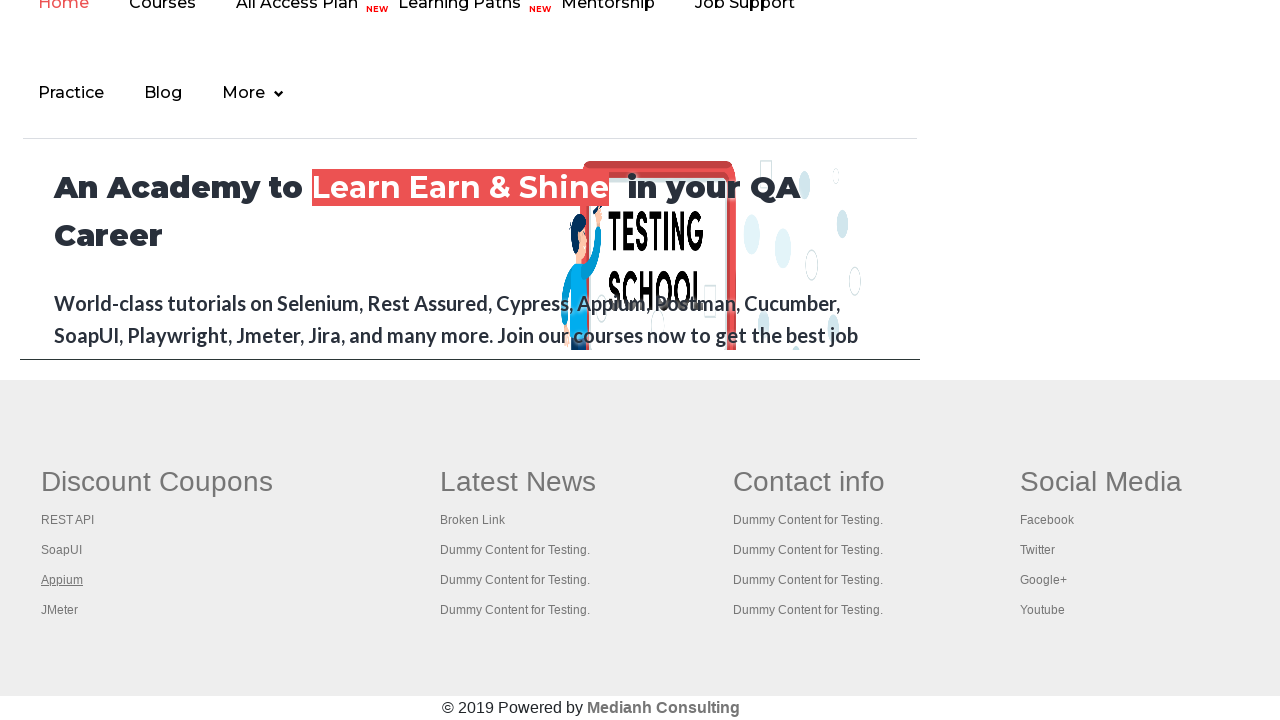

Opened footer link 4 in new tab using Ctrl+Click at (60, 610) on xpath=//div[@id='gf-BIG']//table/tbody/tr/td[1]/ul >> a >> nth=4
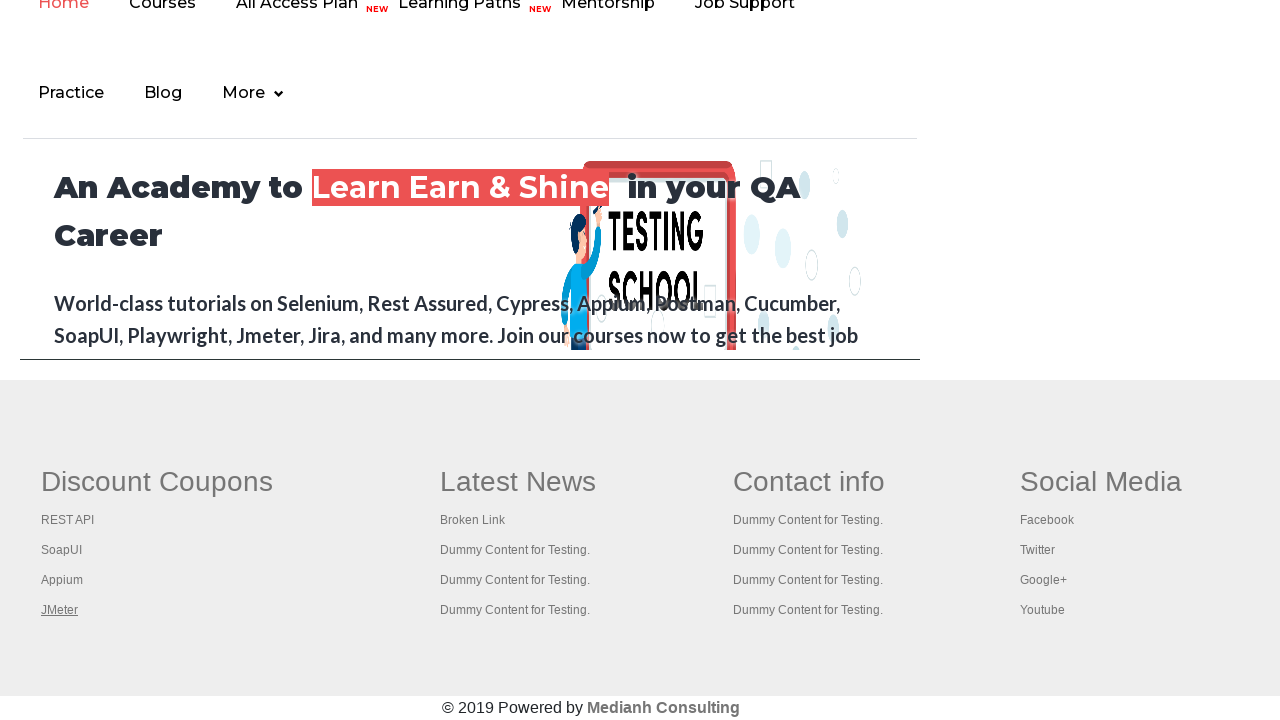

Waited 2 seconds for new tab to open
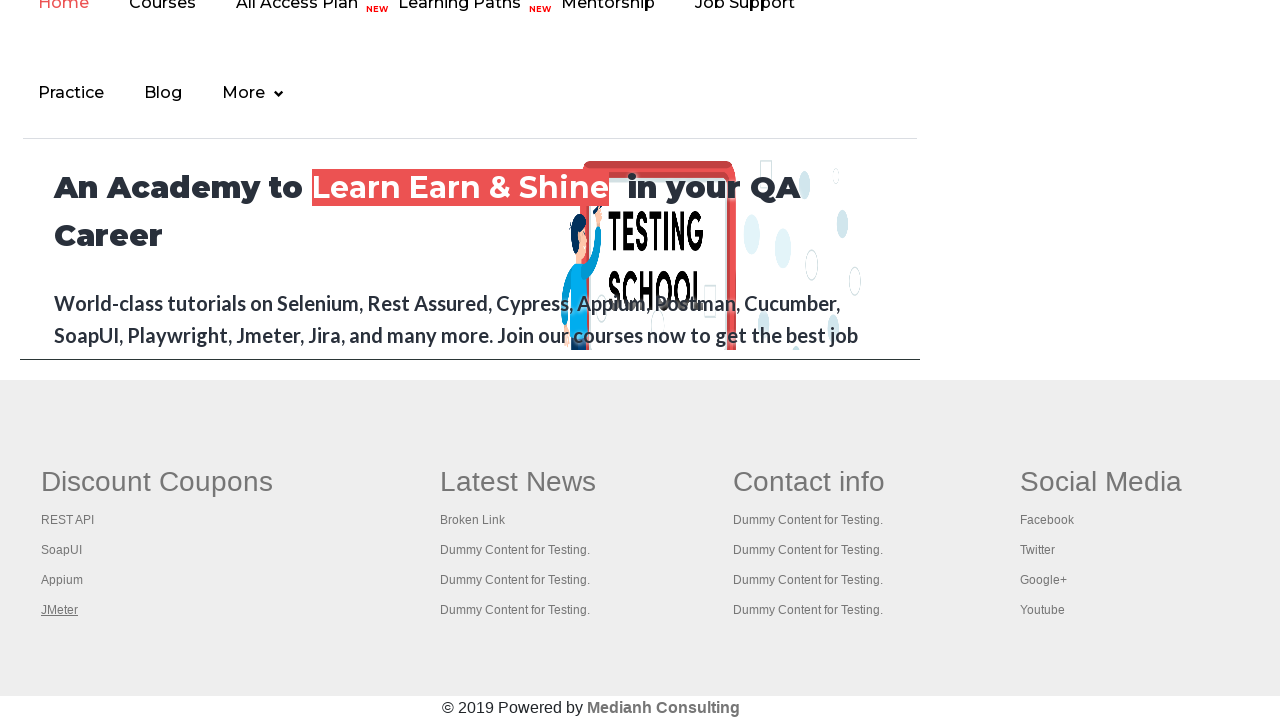

Retrieved all 5 pages/tabs from context
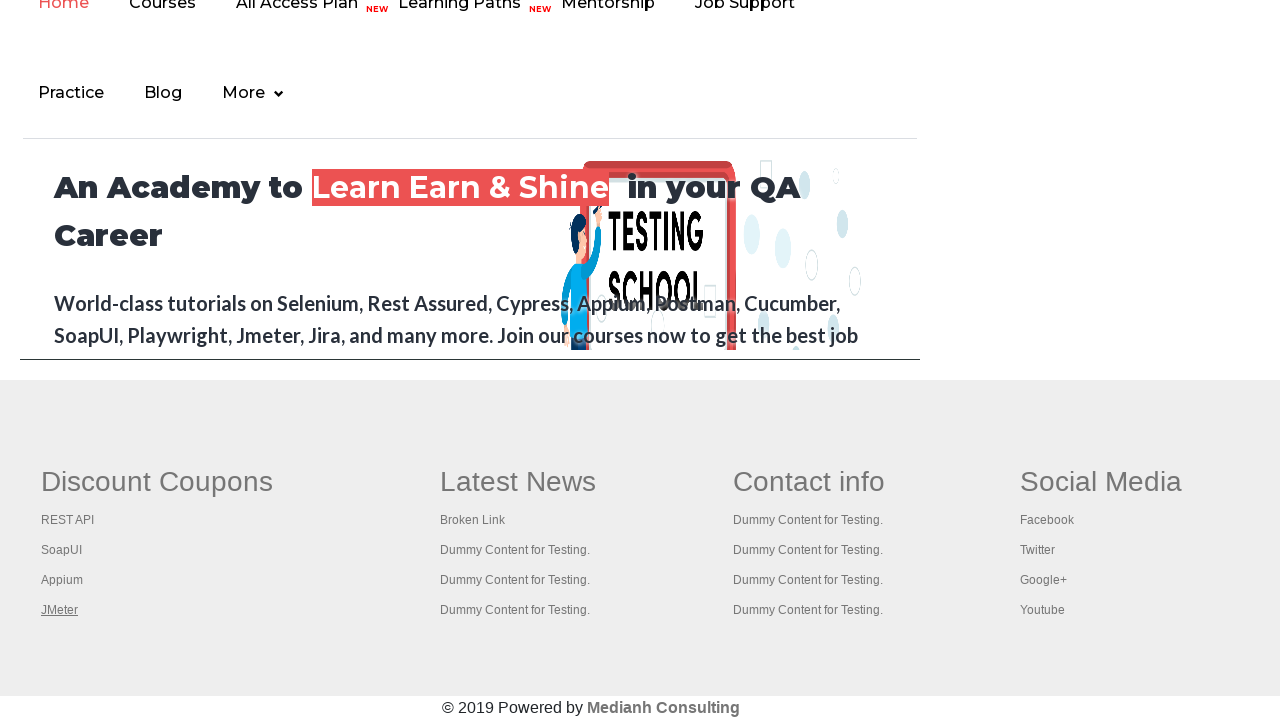

Brought tab to front to verify it loaded
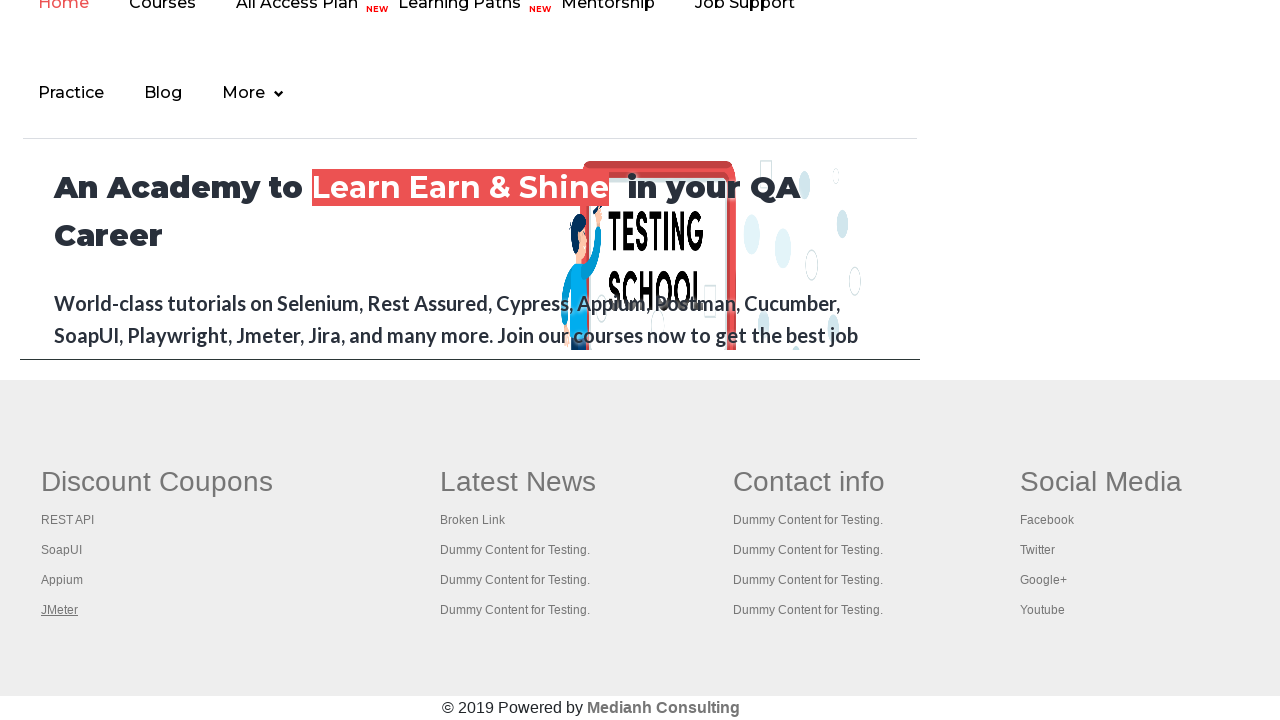

Tab loaded with domcontentloaded state
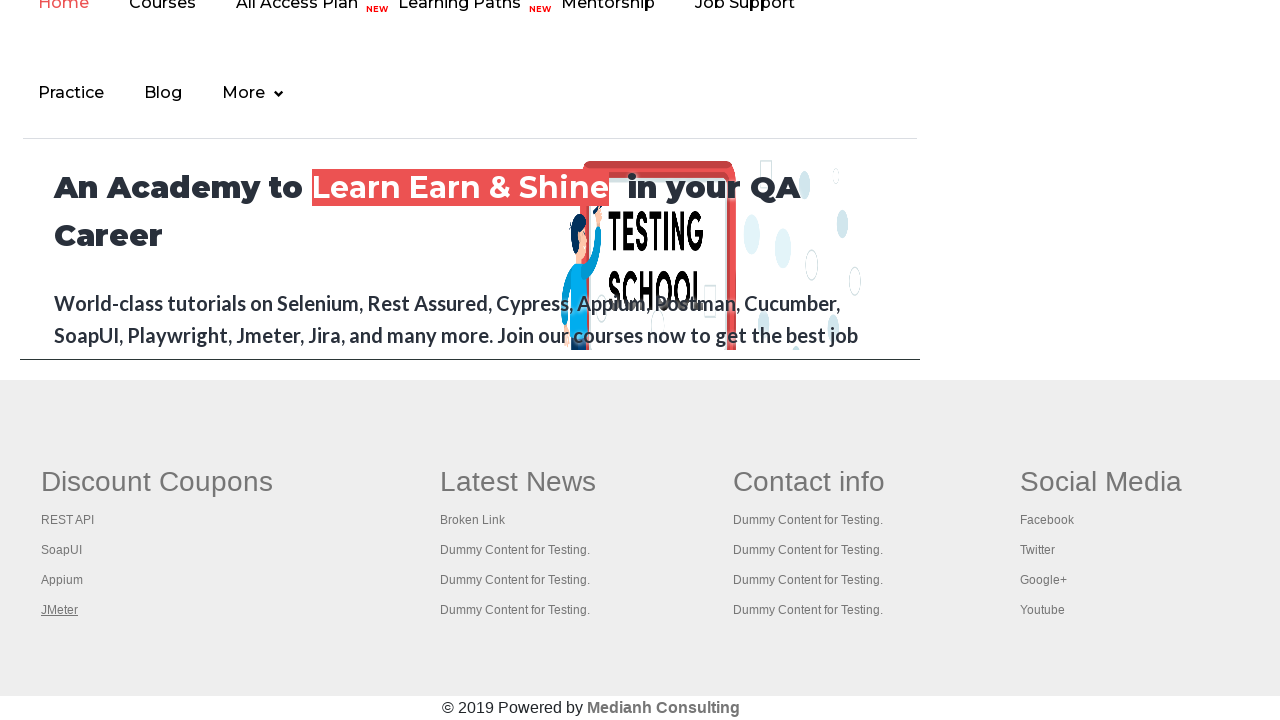

Brought tab to front to verify it loaded
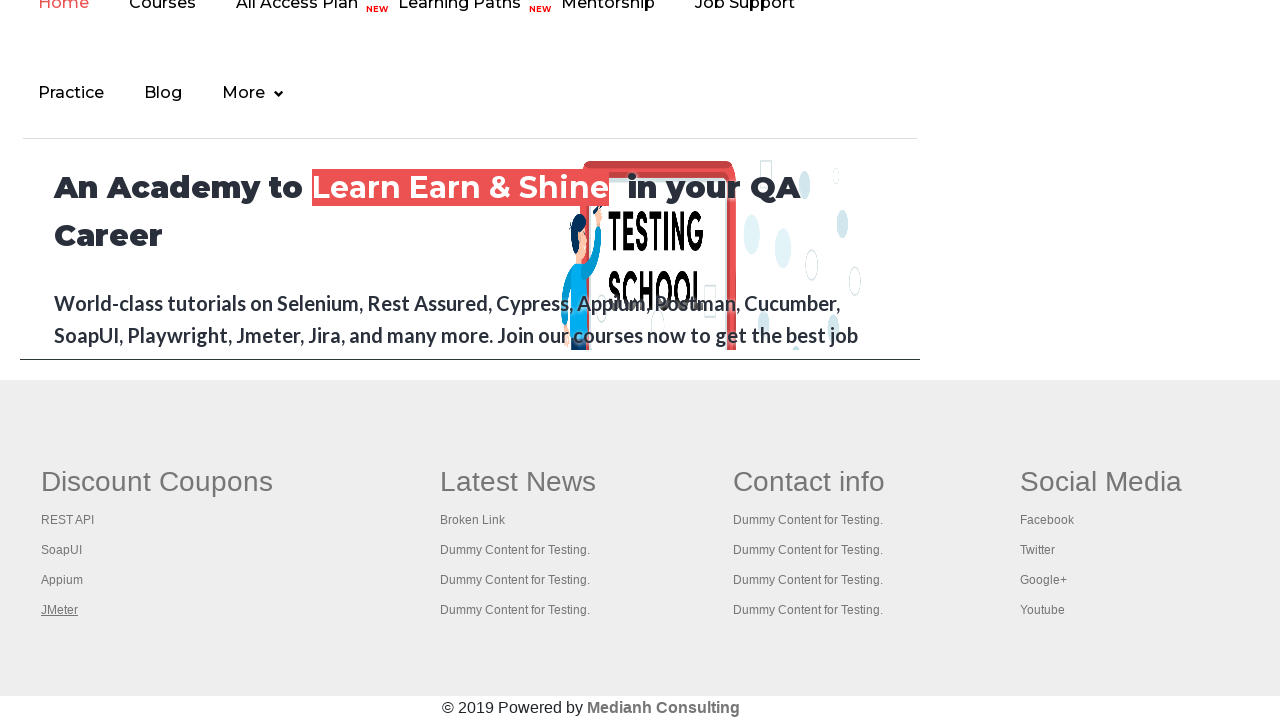

Tab loaded with domcontentloaded state
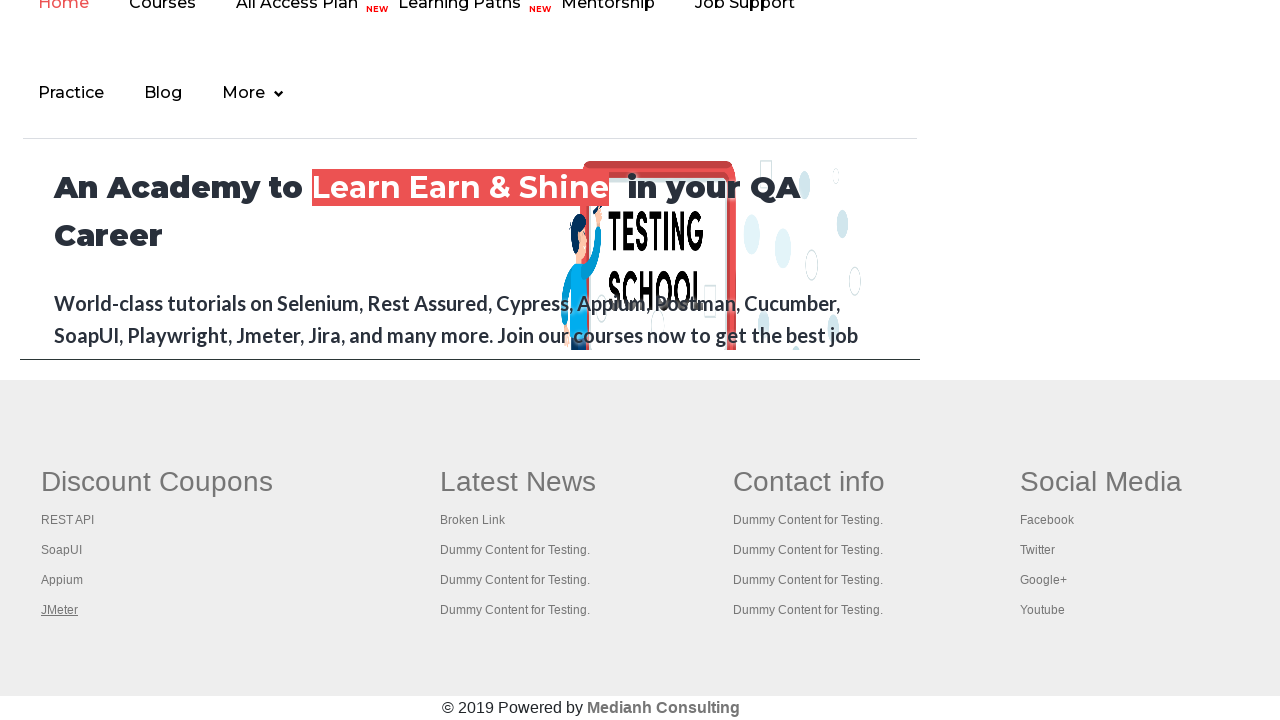

Brought tab to front to verify it loaded
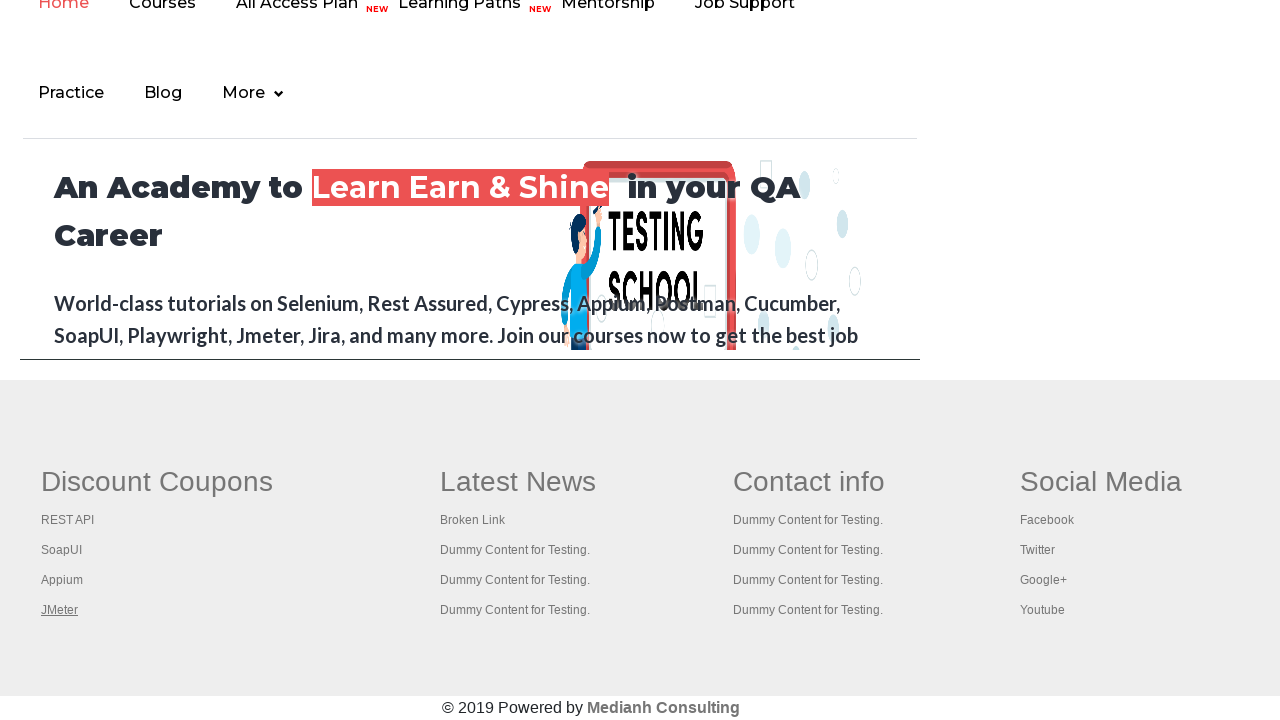

Tab loaded with domcontentloaded state
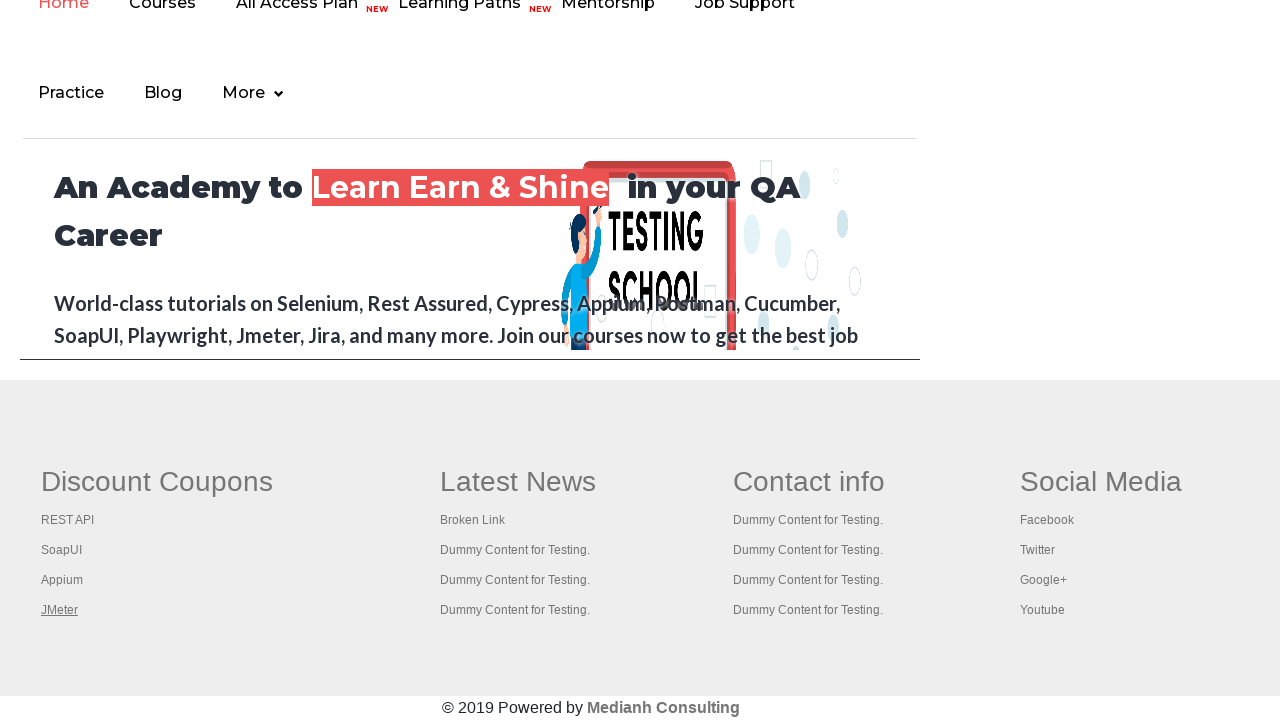

Brought tab to front to verify it loaded
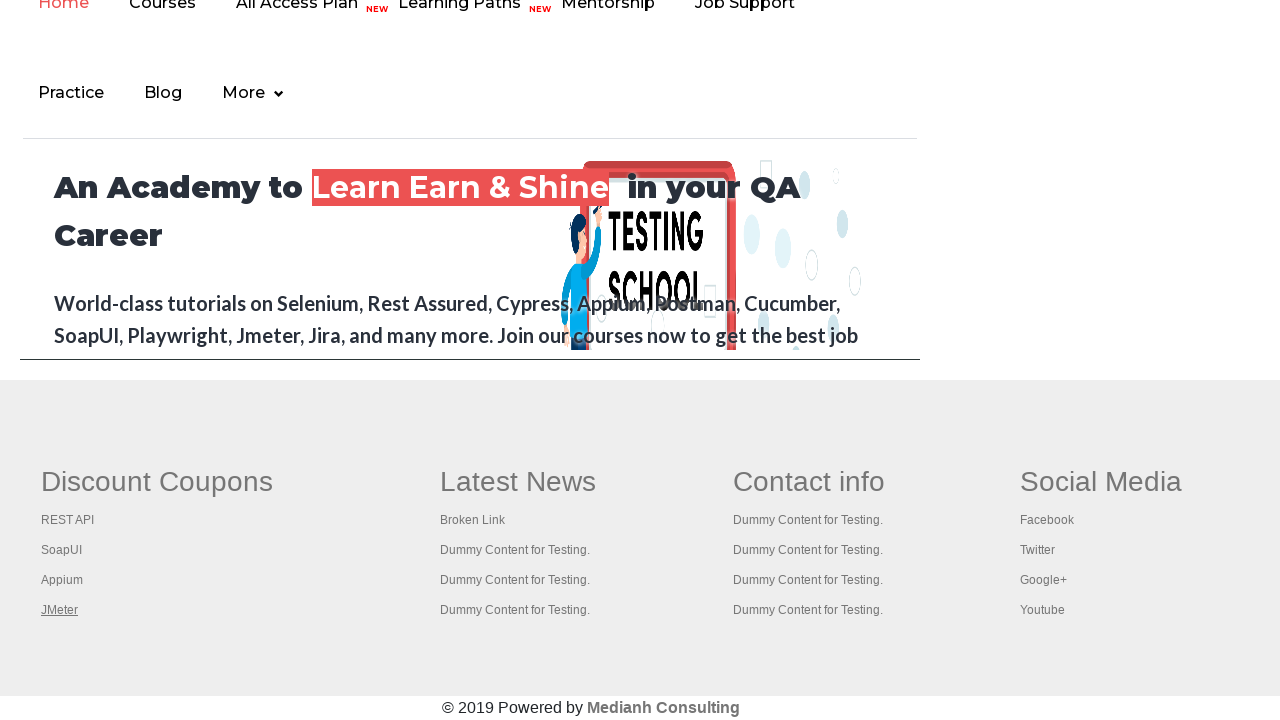

Tab loaded with domcontentloaded state
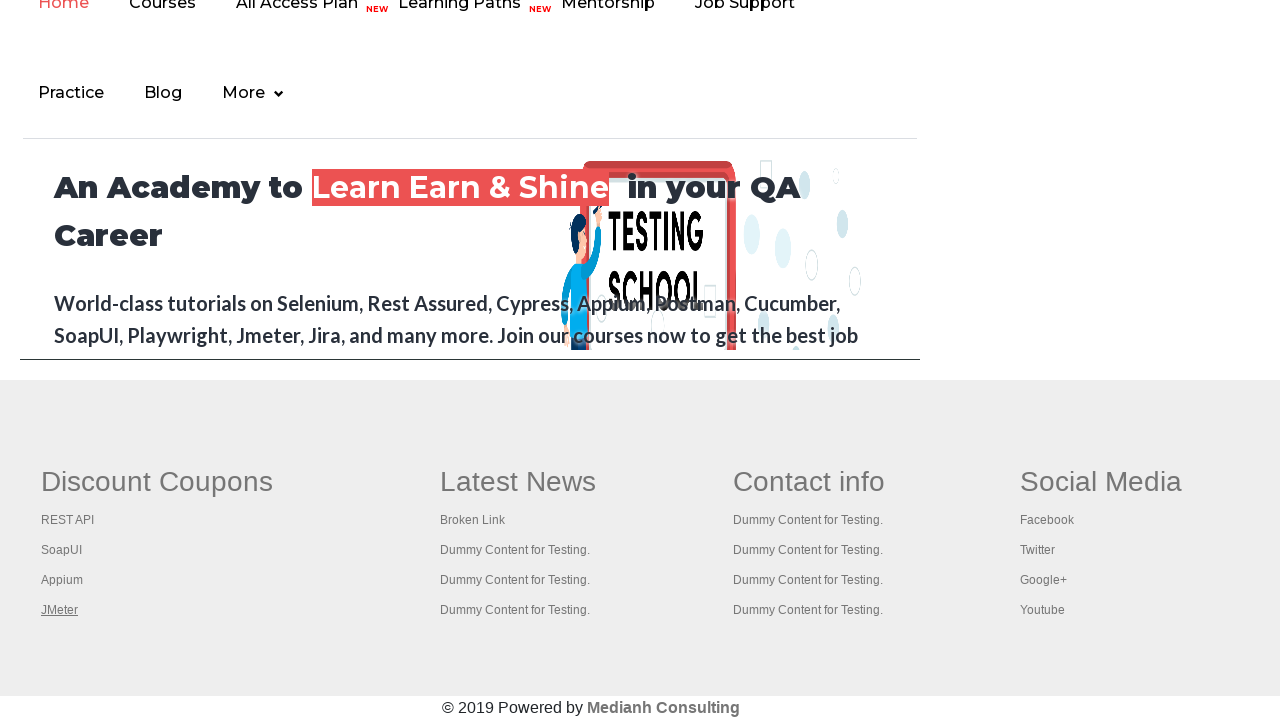

Brought tab to front to verify it loaded
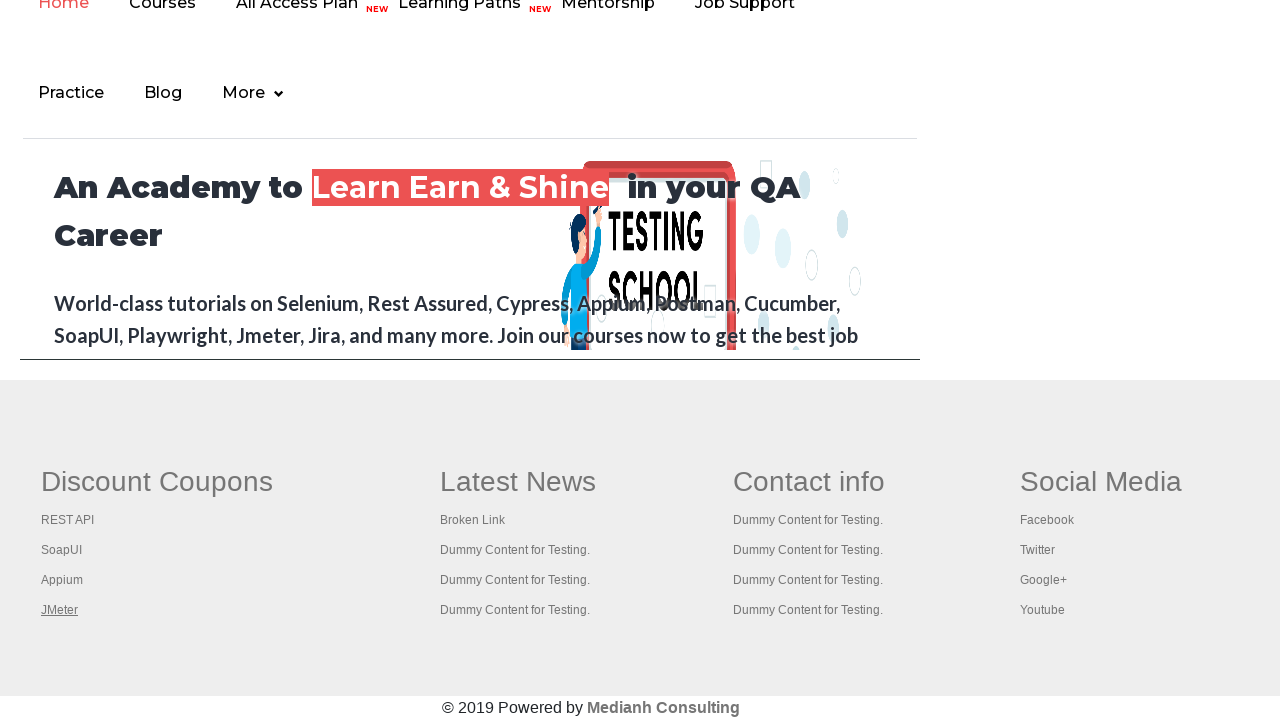

Tab loaded with domcontentloaded state
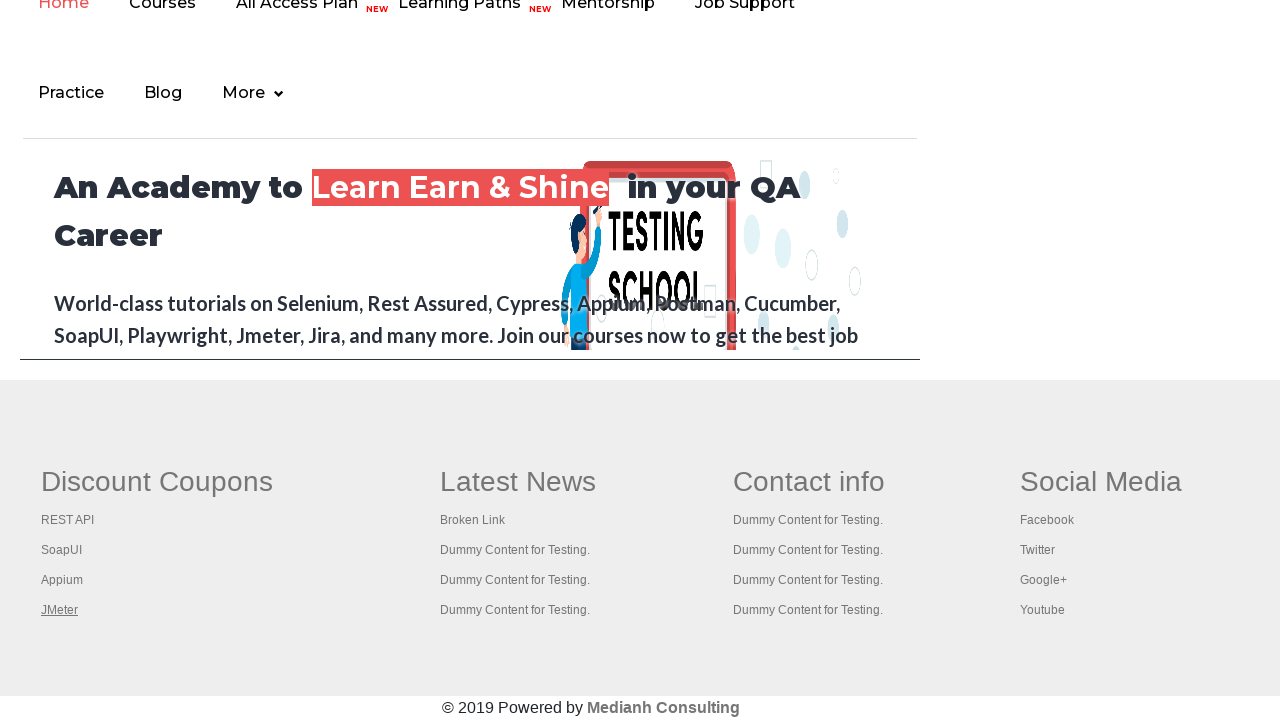

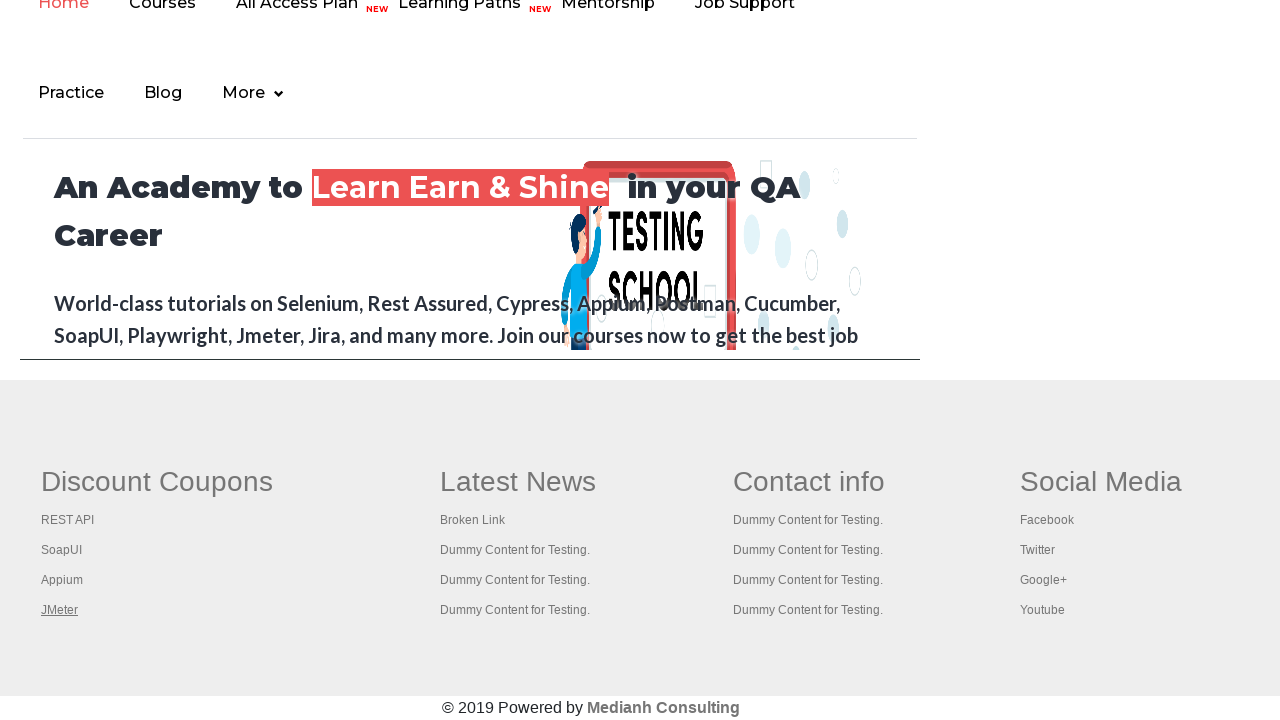